Tests browser navigation functionality including navigating to different pages, resizing window, and using back/forward navigation

Starting URL: https://kristinek.github.io/site/tasks/locators_different

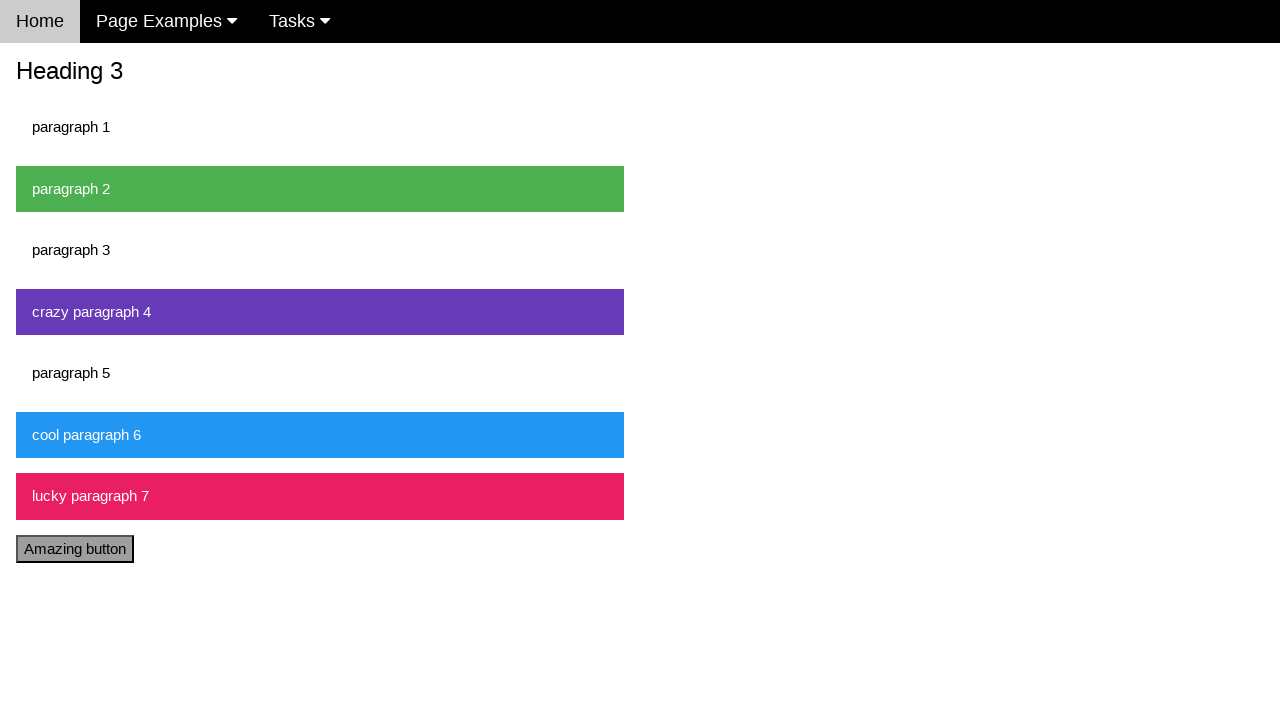

Navigated to actions page
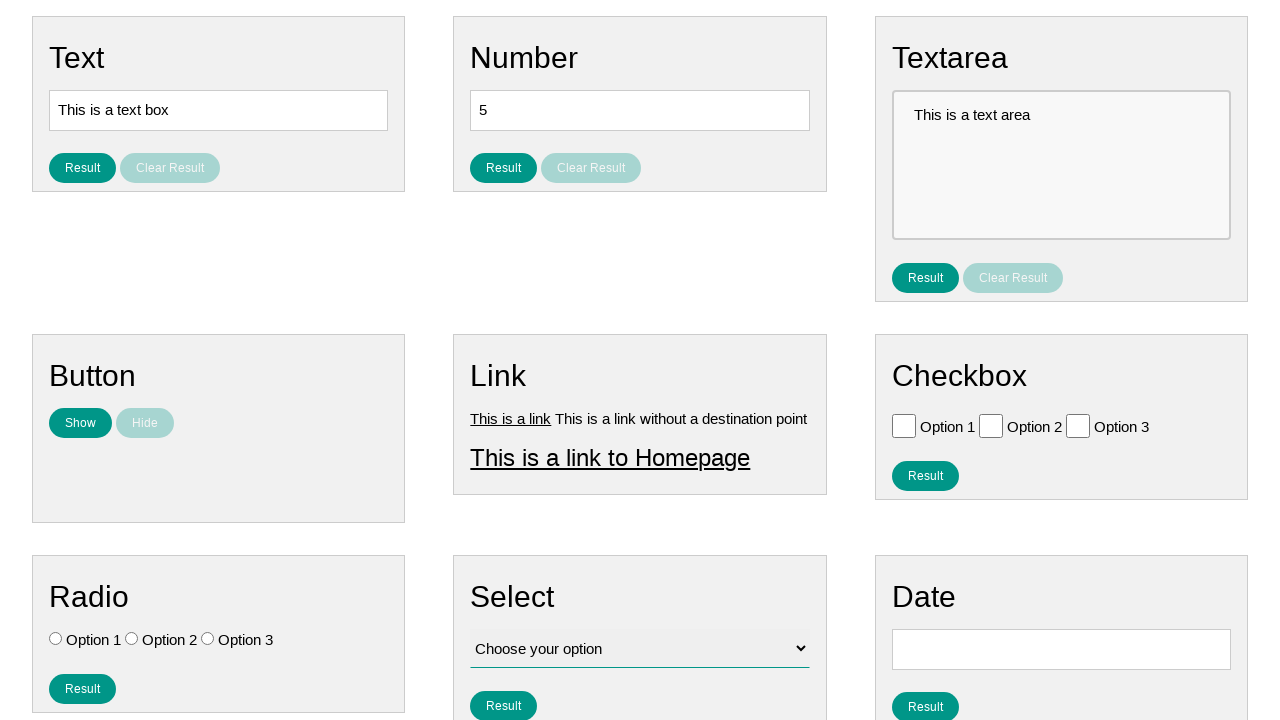

Resized viewport to 800x600
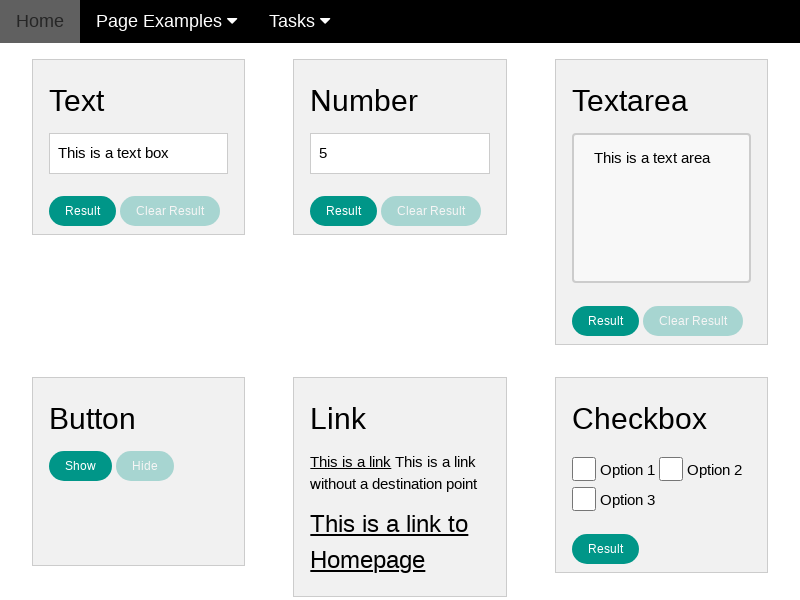

Navigated to locators page
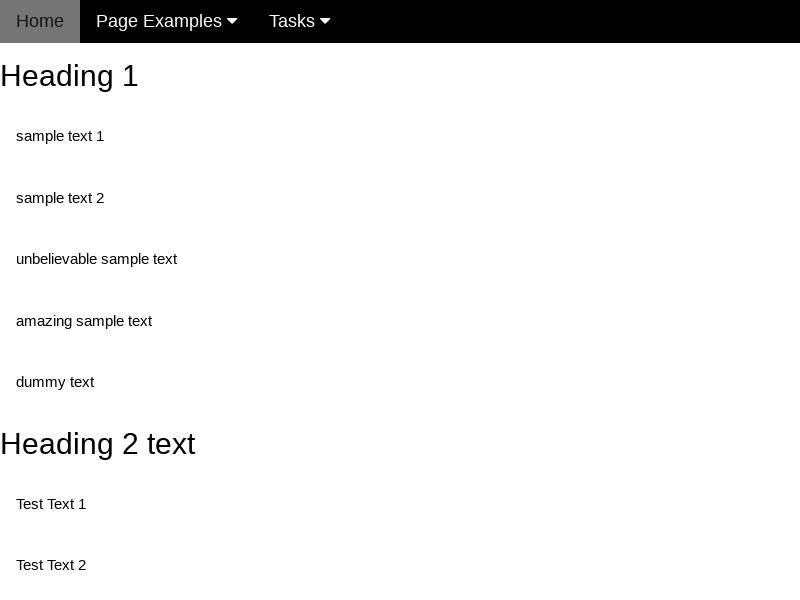

Navigated back to actions page
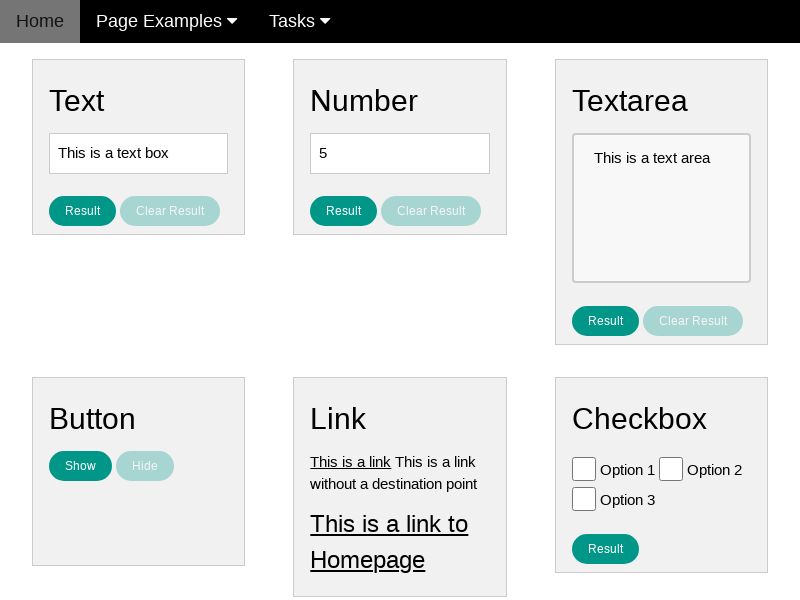

Navigated forward to locators page
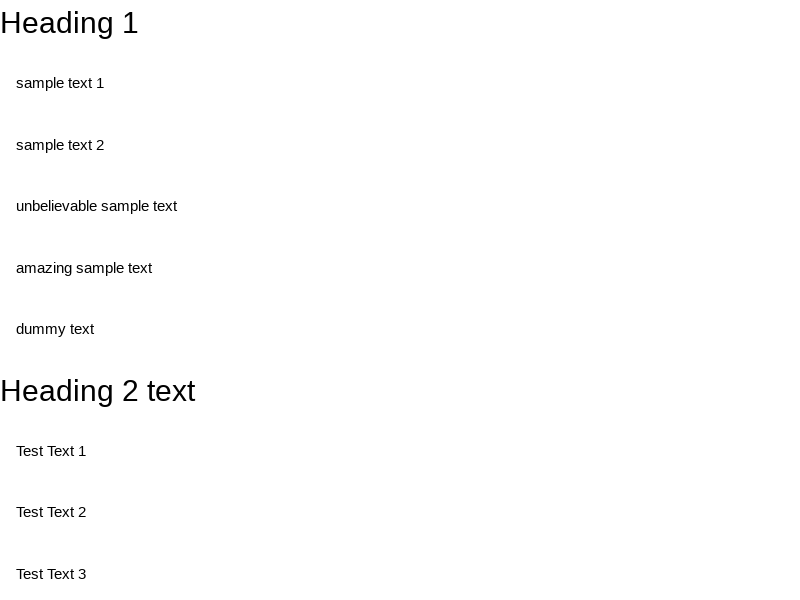

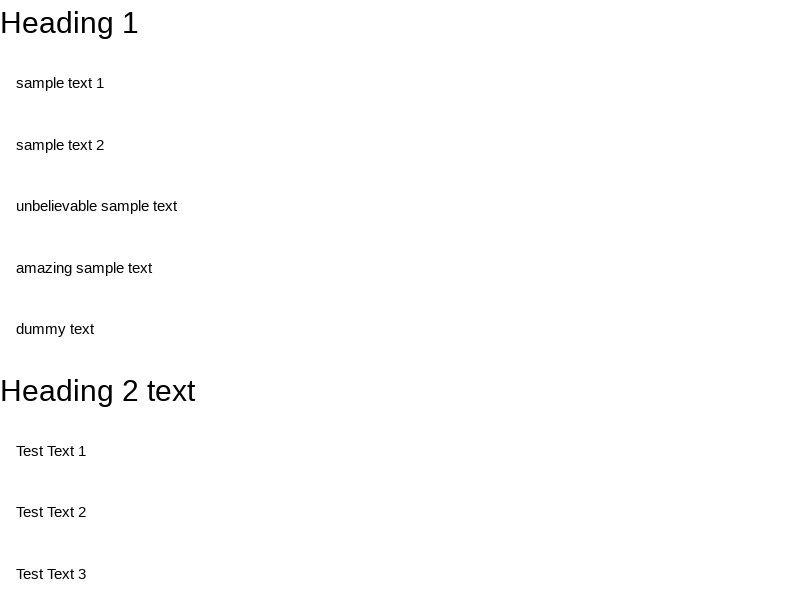